Navigates to a web table practice page and verifies the table structure by checking that rows and columns are present in the scrollable data table.

Starting URL: https://leafground.com/table.xhtml

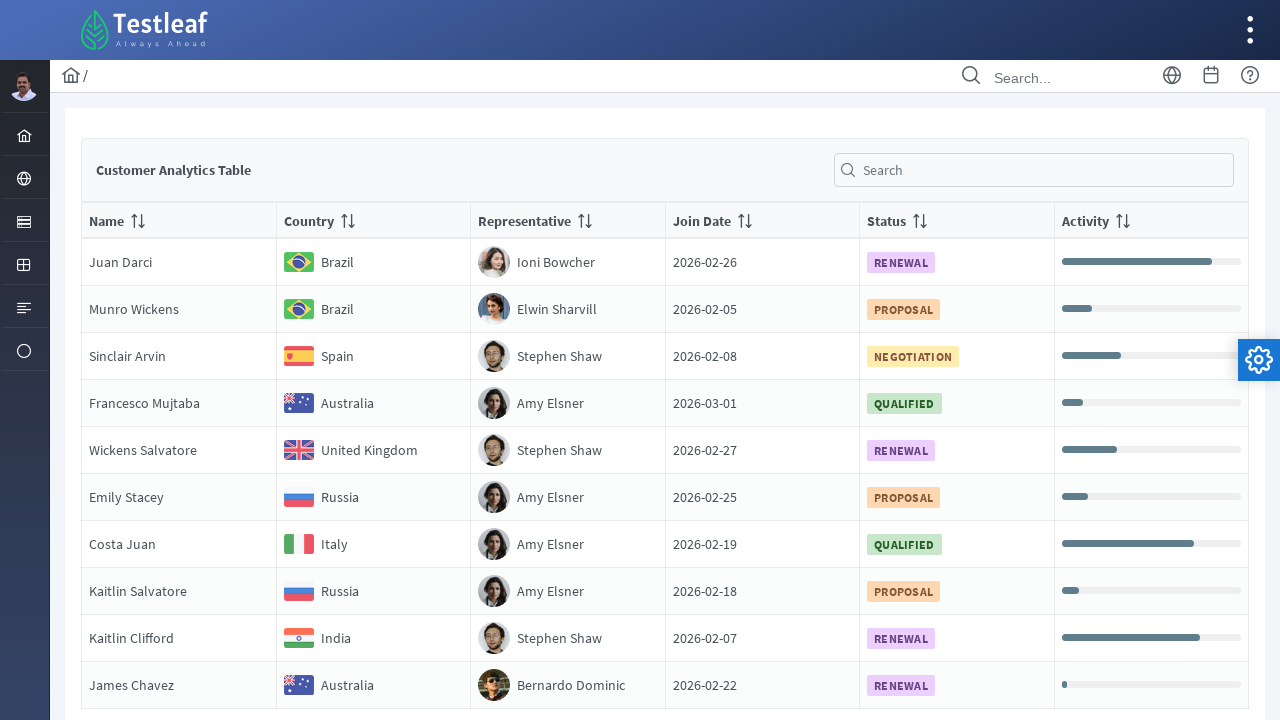

Navigated to web table practice page at https://leafground.com/table.xhtml
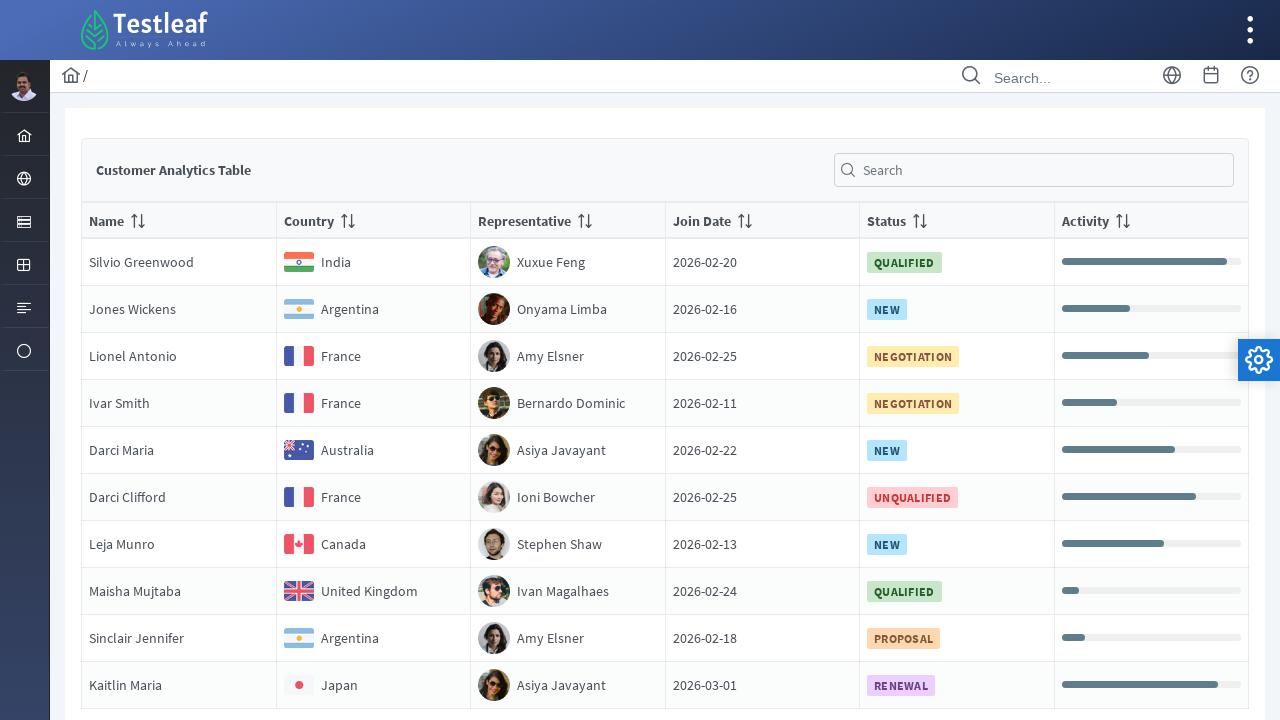

Scrollable table body element is present
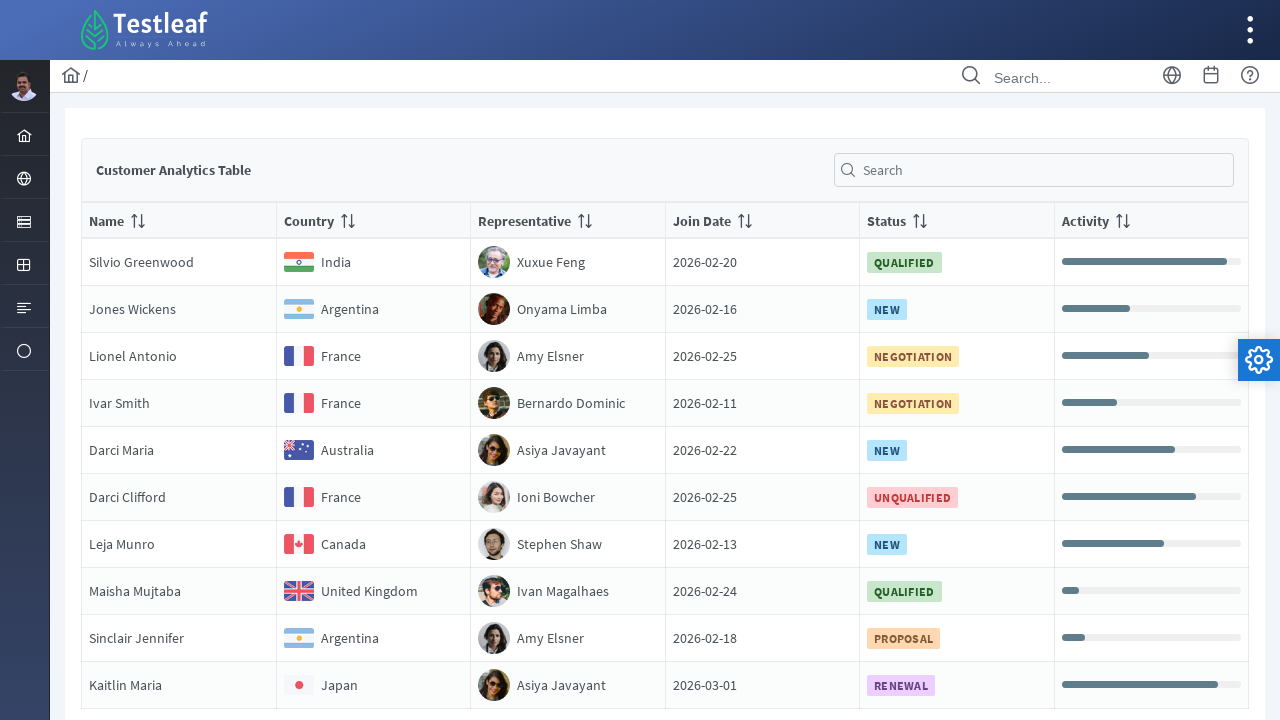

First cell in table is visible
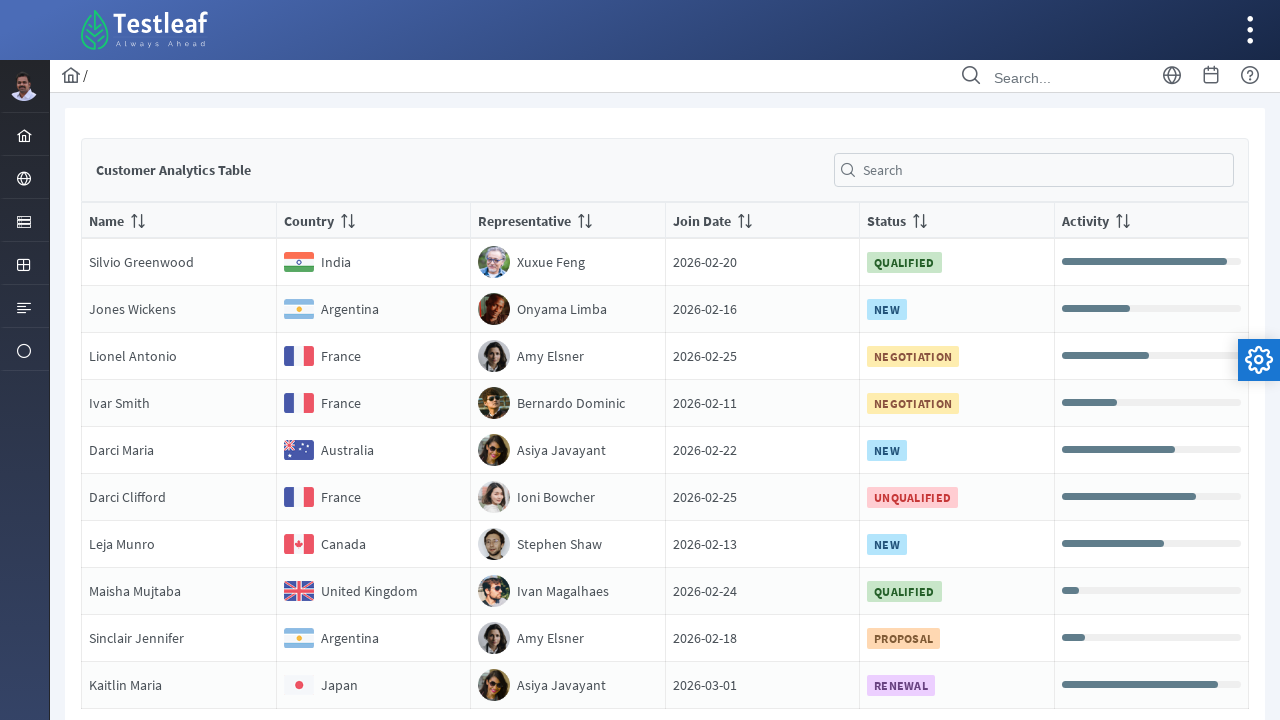

First row in table is visible - table has rows
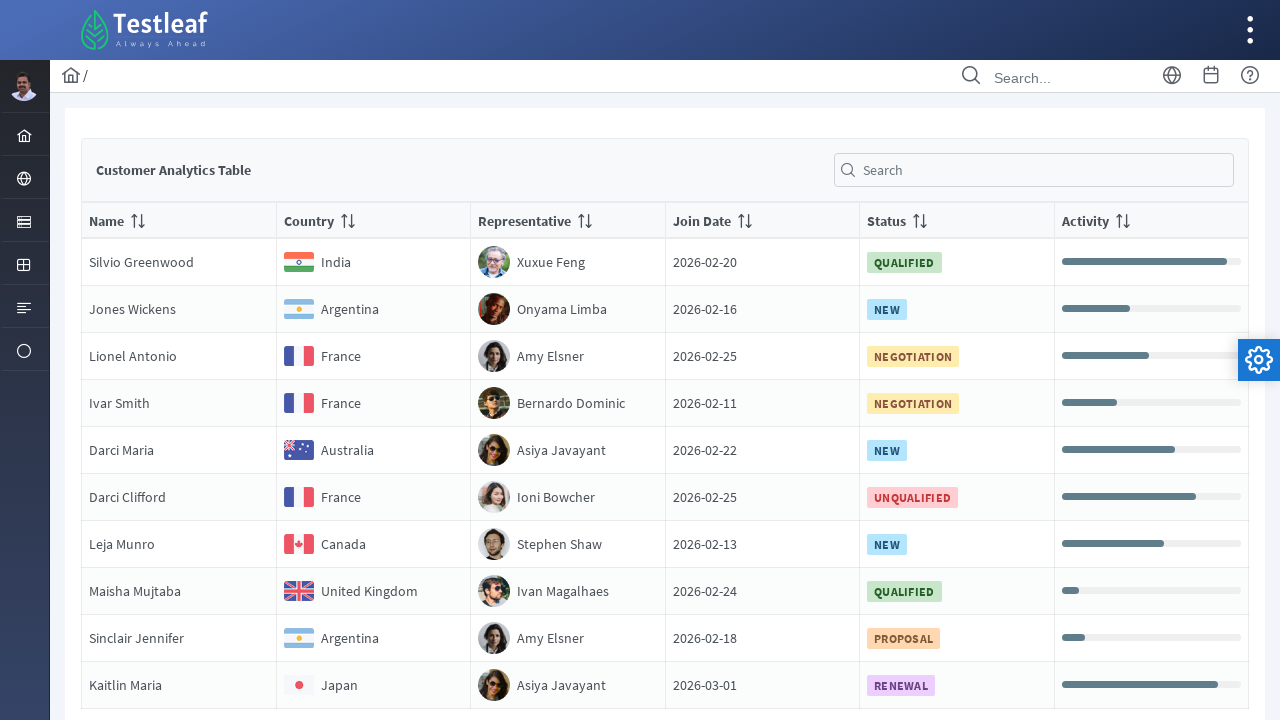

First column in first row is visible - table has columns
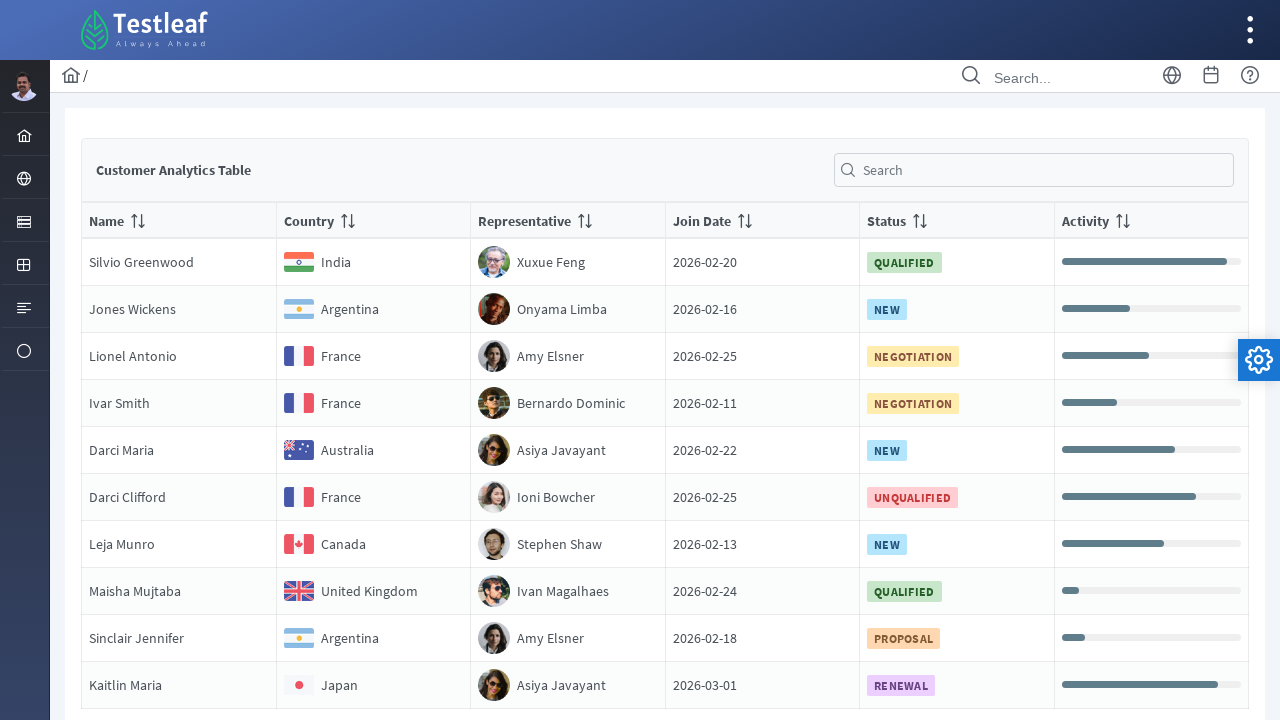

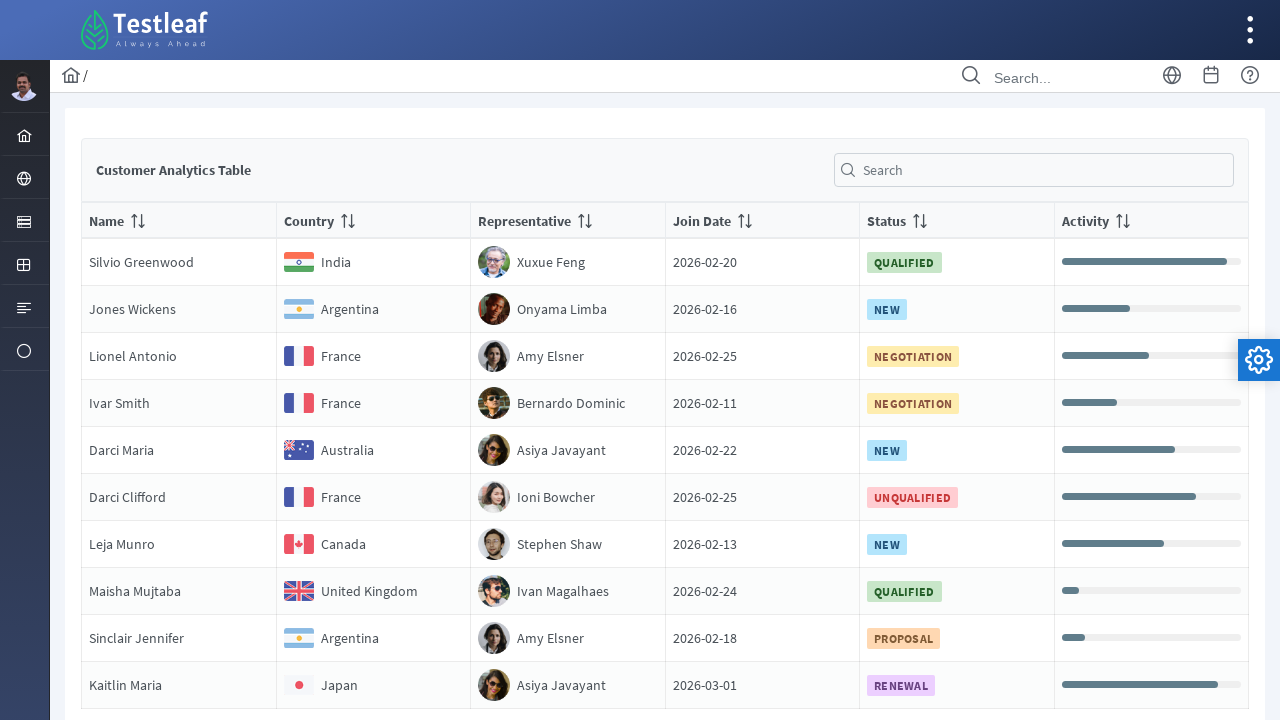